Tests confirm dialog handling by clicking a button to trigger a confirmation dialog, accepting it, and verifying the result text

Starting URL: http://only-testing-blog.blogspot.com/2014/01/textbox.html

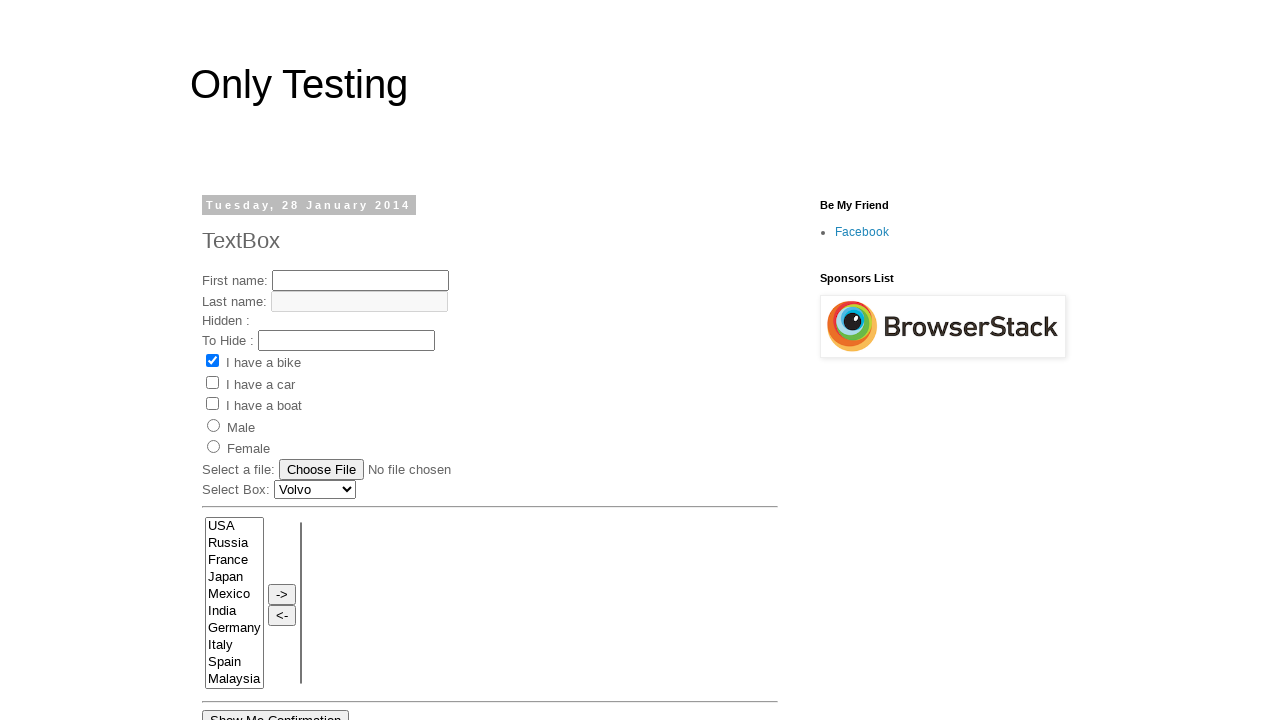

Set up dialog handler to accept confirm dialogs
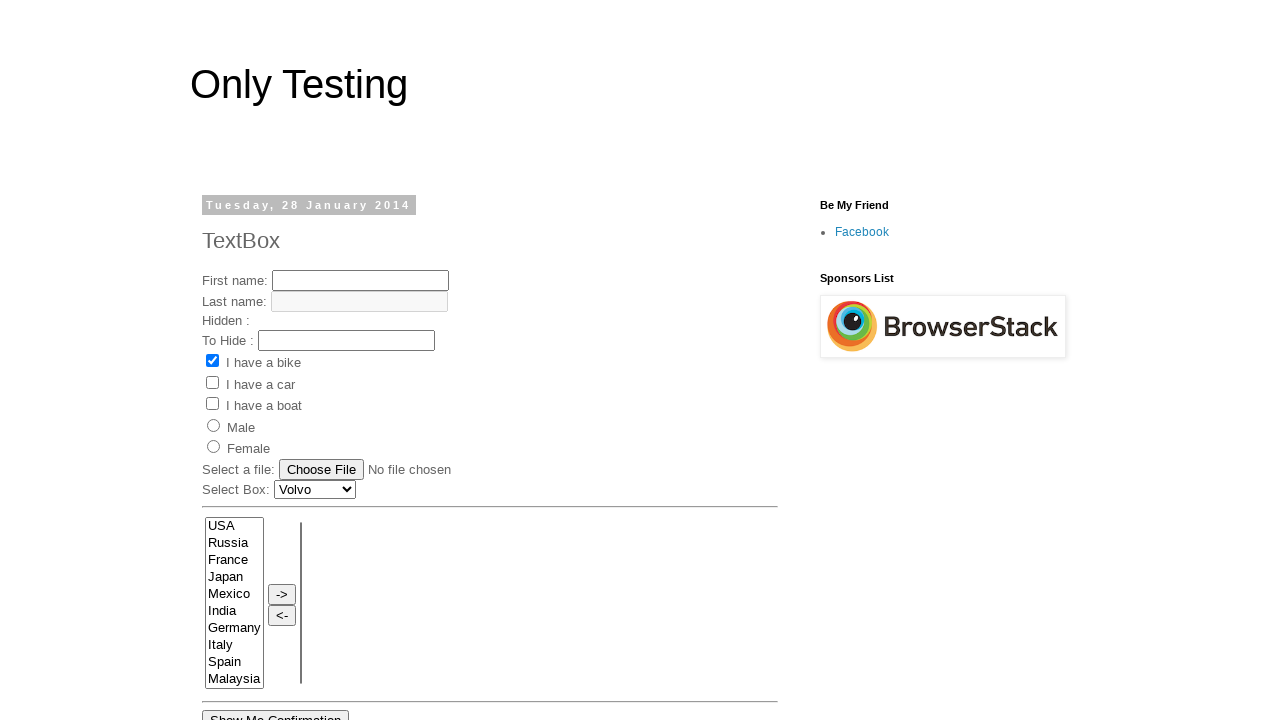

Clicked the Confirm button to trigger confirm dialog at (276, 710) on xpath=//*[contains(text(),'Conf')]
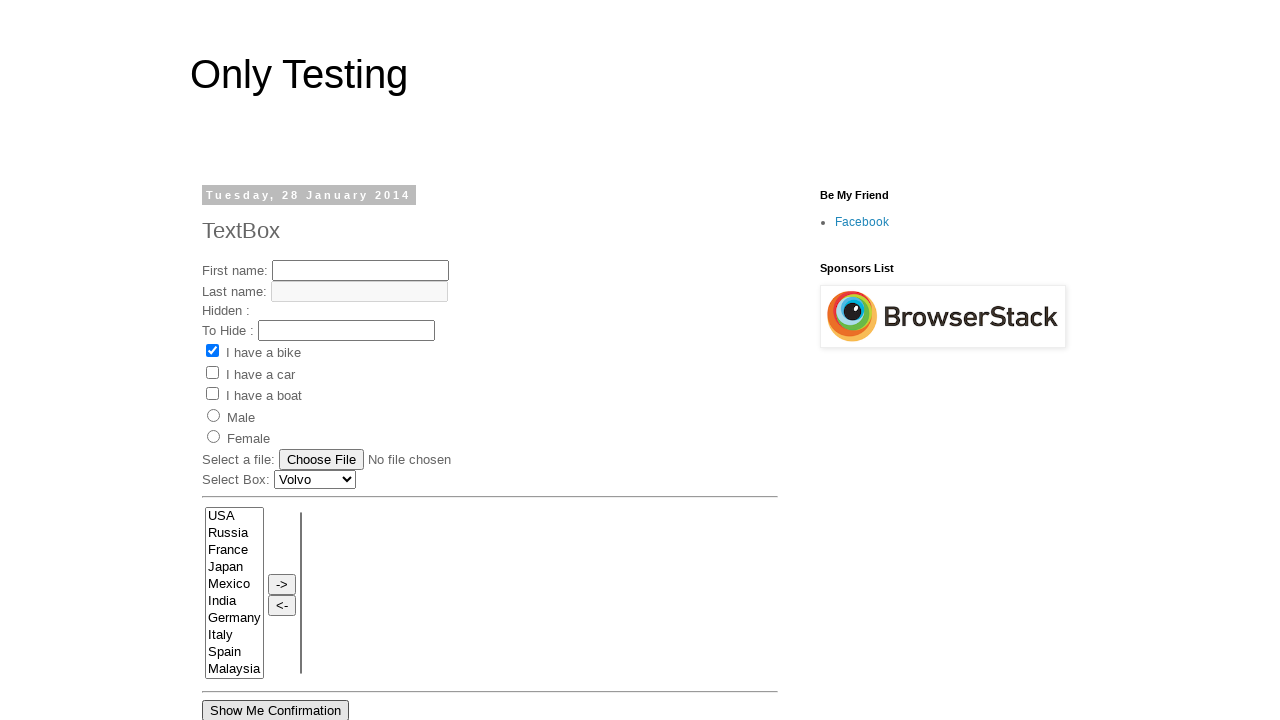

Result element appeared
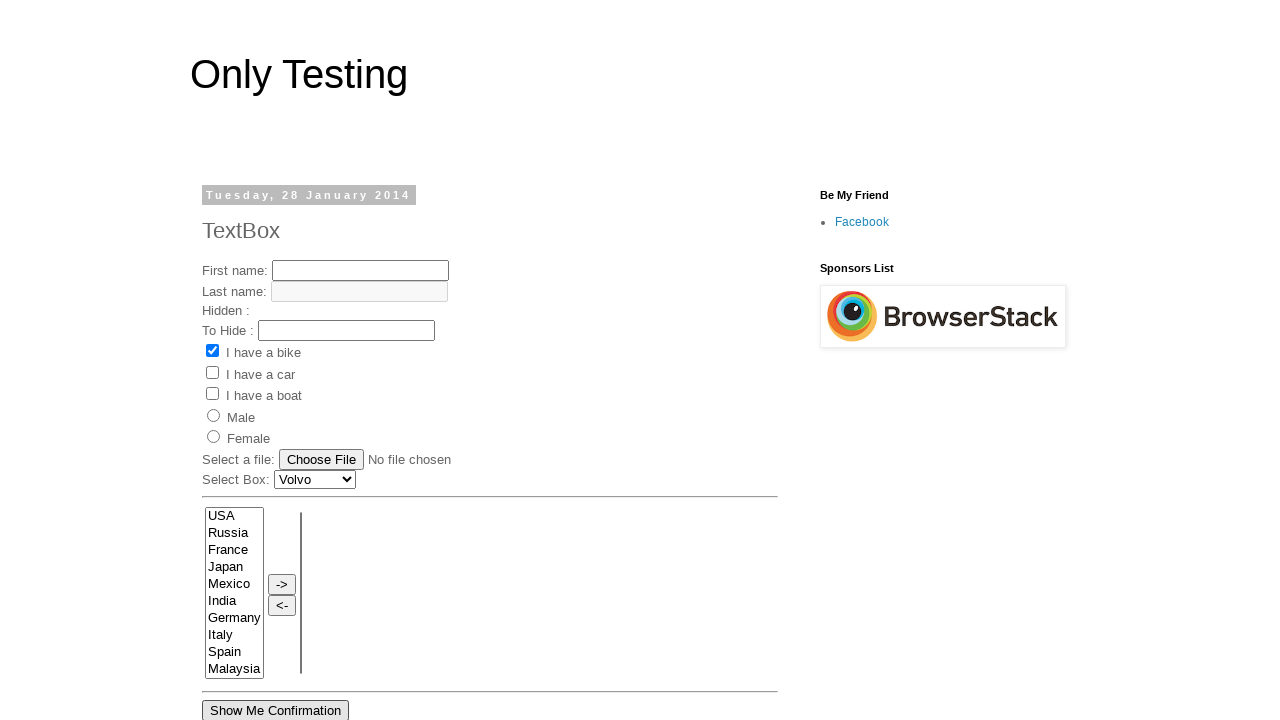

Retrieved result text: 'You pressed OK!'
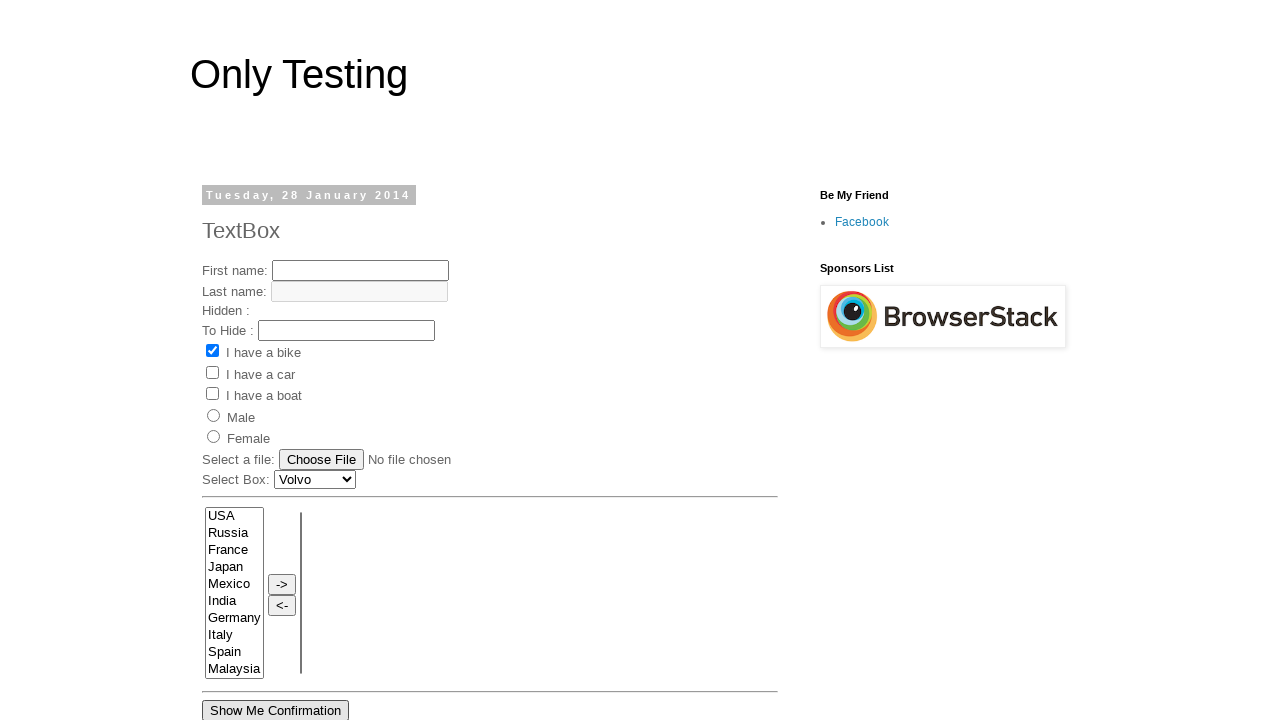

Verified result text matches expected value 'You pressed OK!'
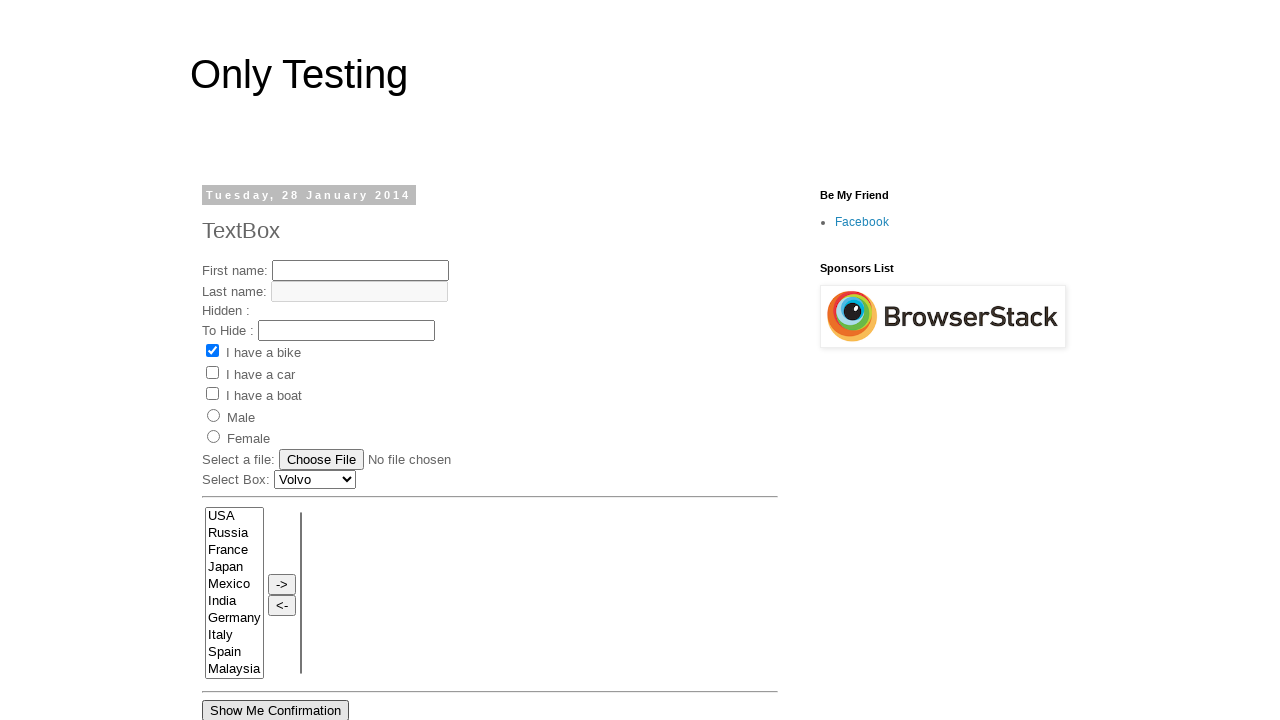

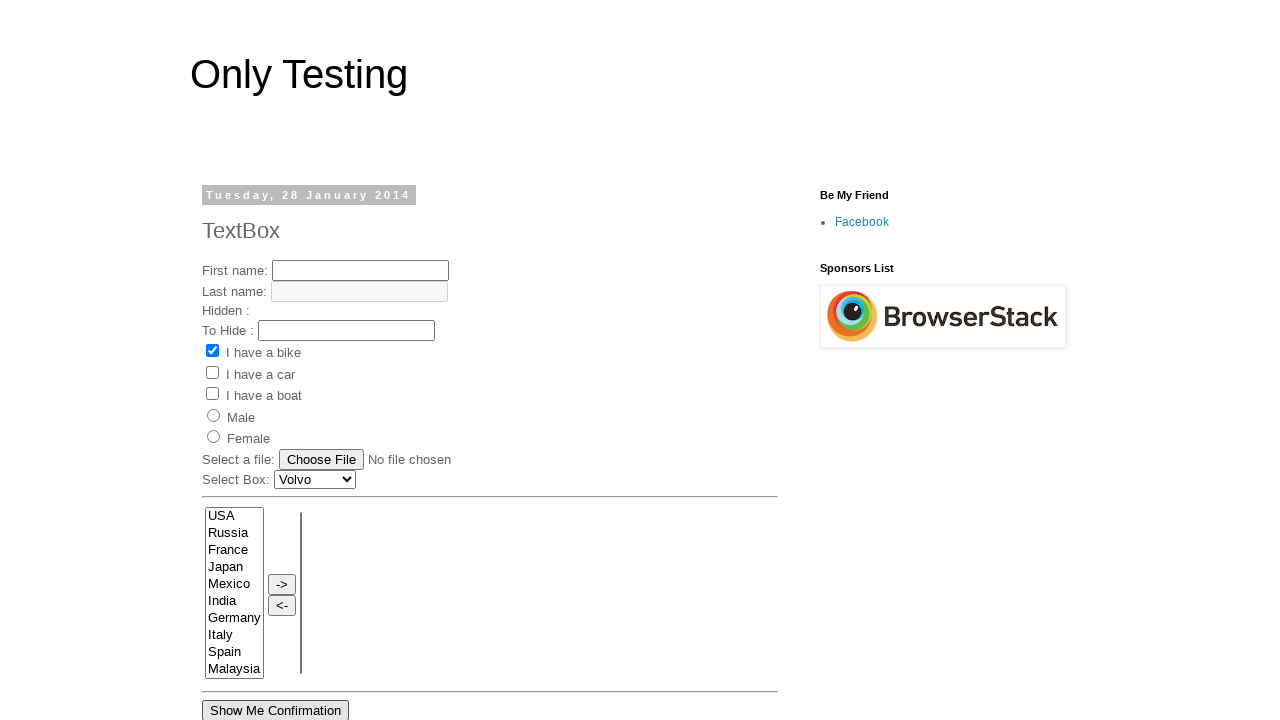